Tests the add/remove elements functionality by clicking the Add Element button to create a delete button, then clicking the delete button to remove it

Starting URL: https://the-internet.herokuapp.com/add_remove_elements/

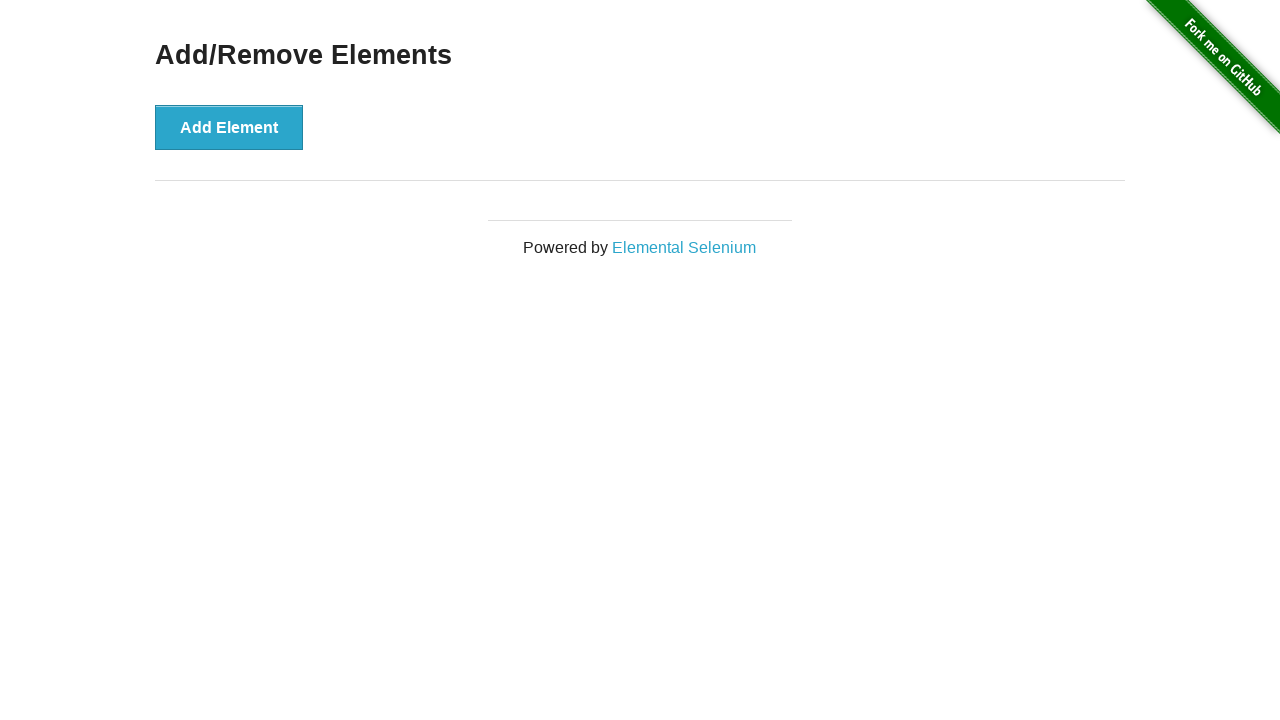

Clicked Add Element button to create a delete button at (229, 127) on button[onclick='addElement()']
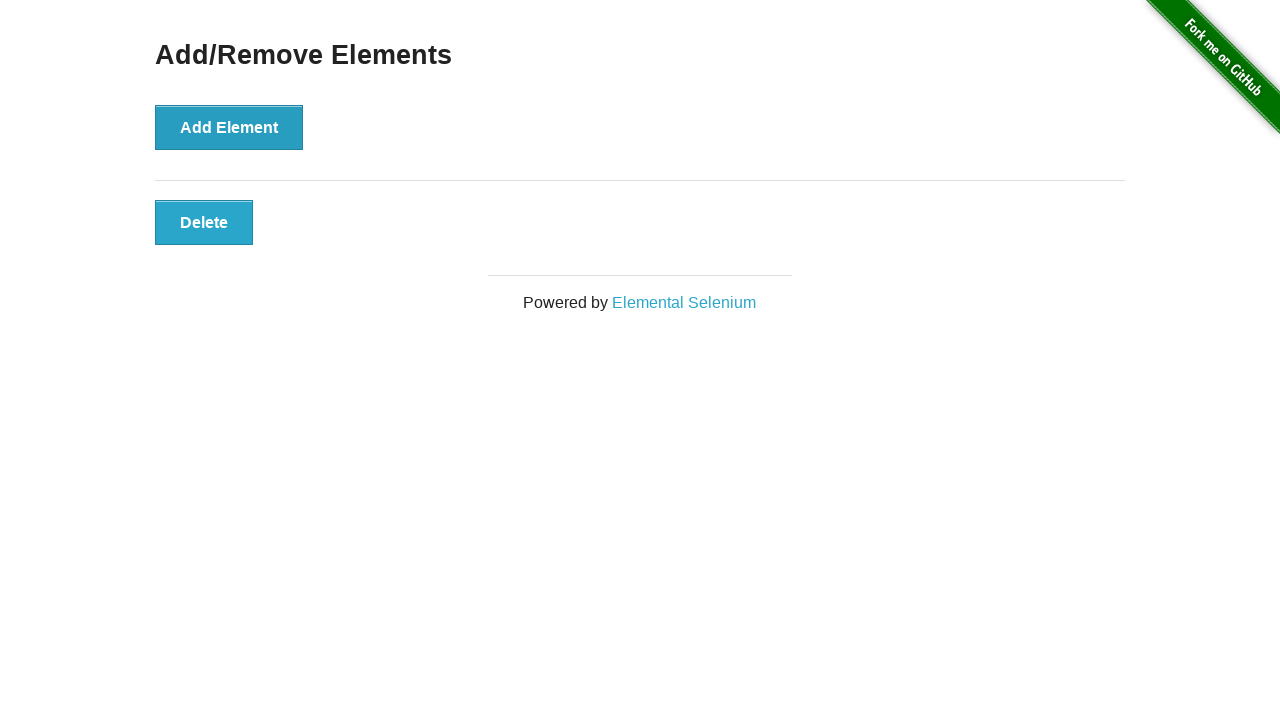

Delete button appeared after clicking Add Element
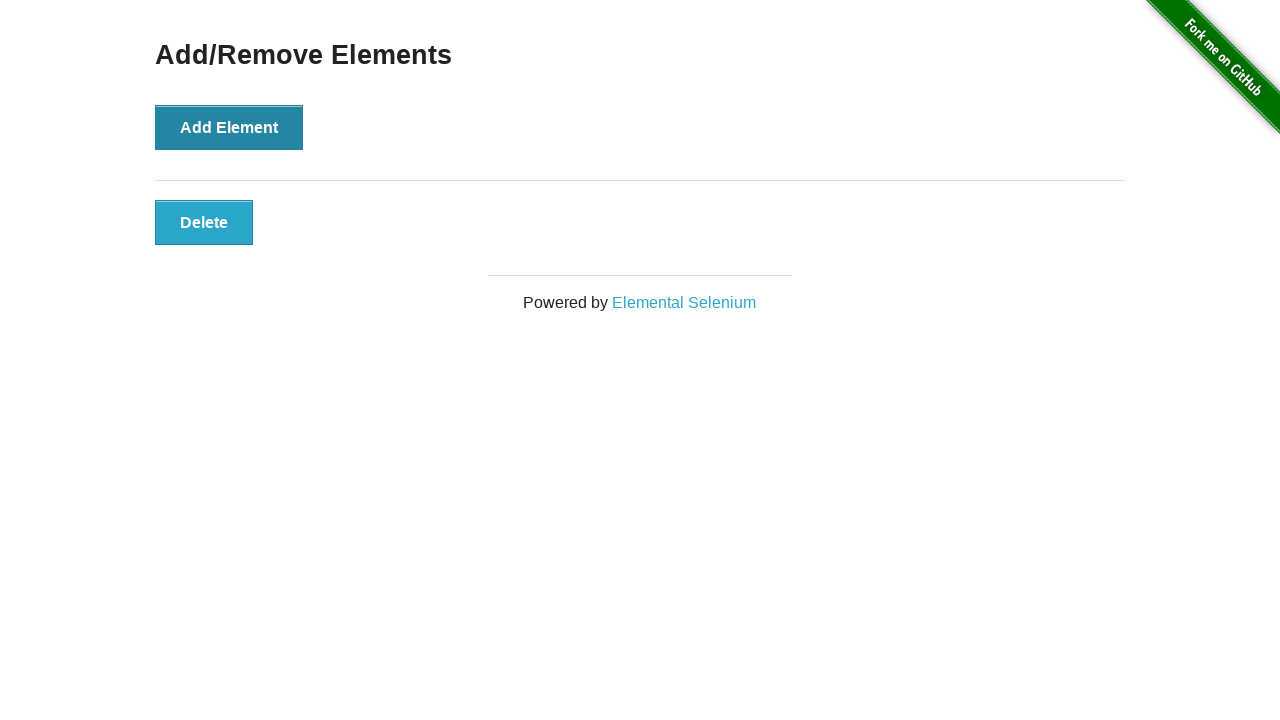

Located the delete button element
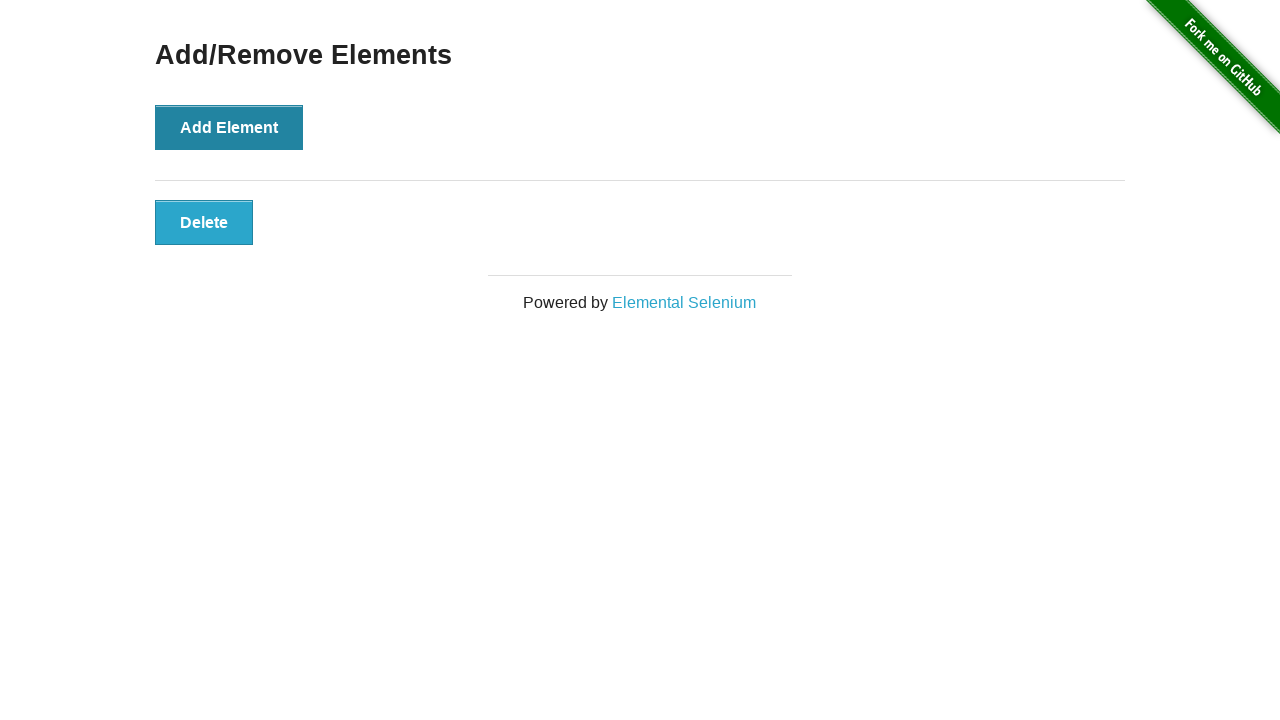

Clicked the Delete button to remove the element at (204, 222) on button[class='added-manually']
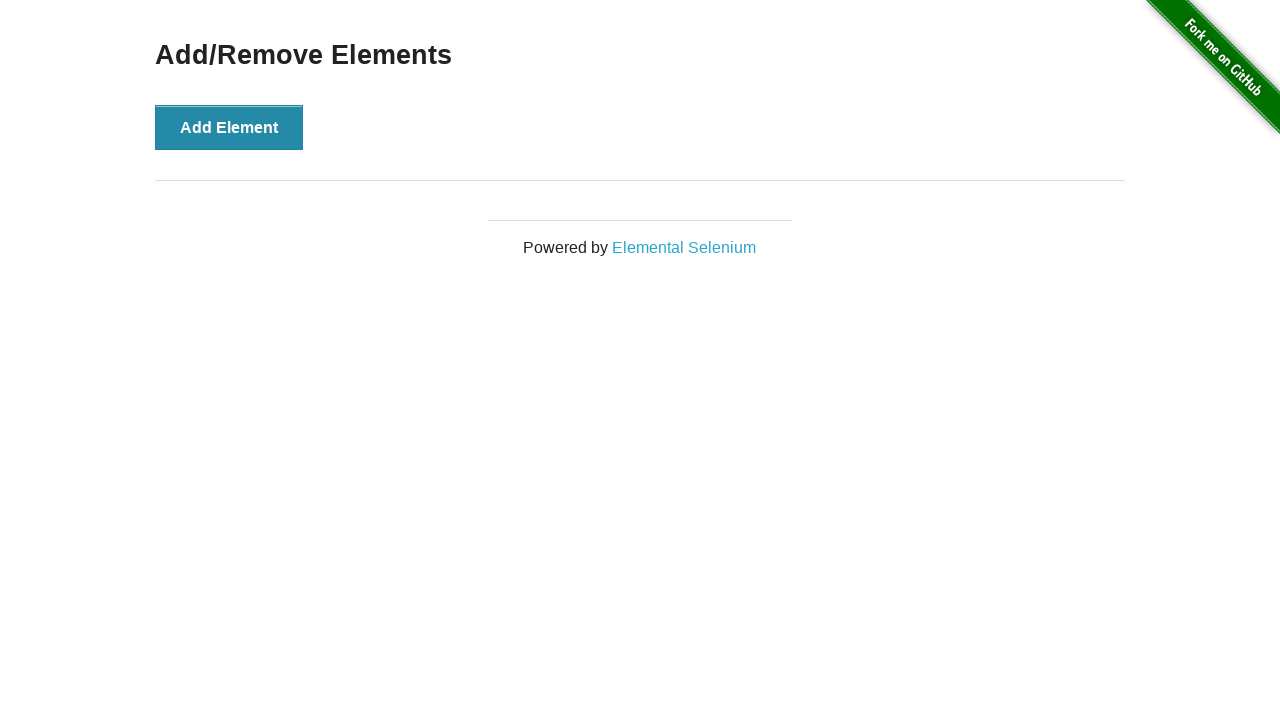

Verified the Add/Remove Elements heading is still displayed
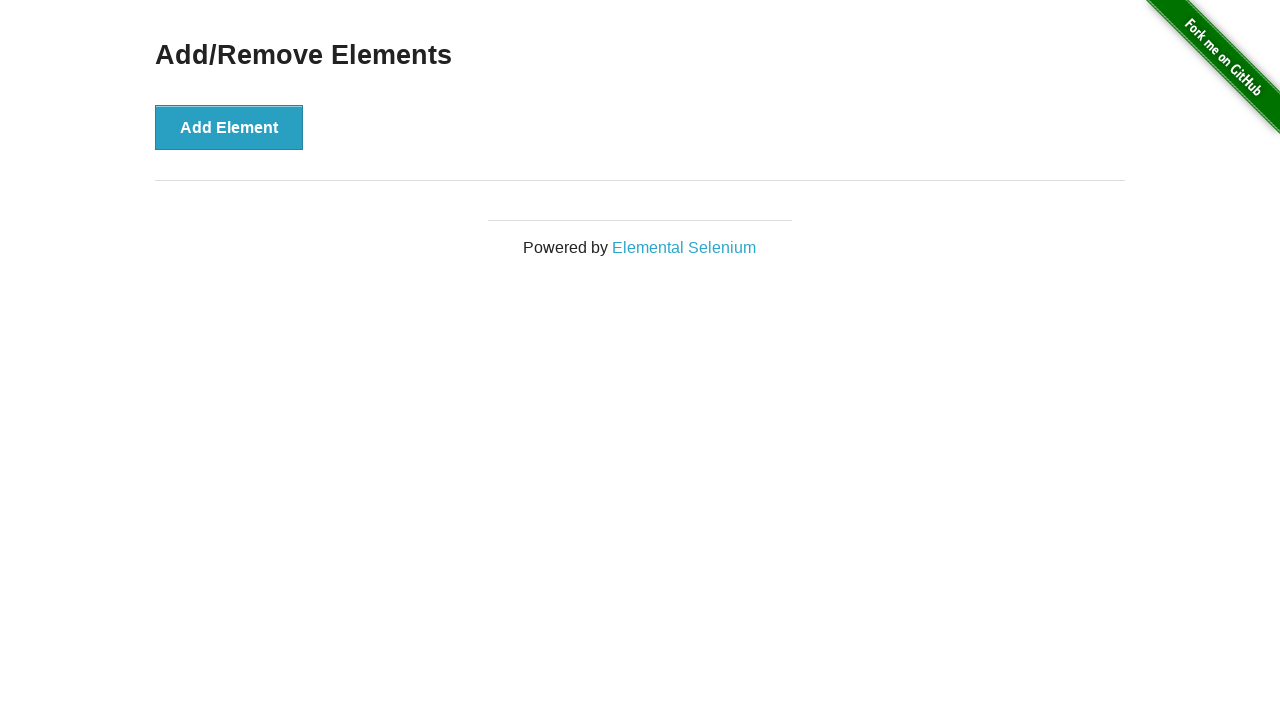

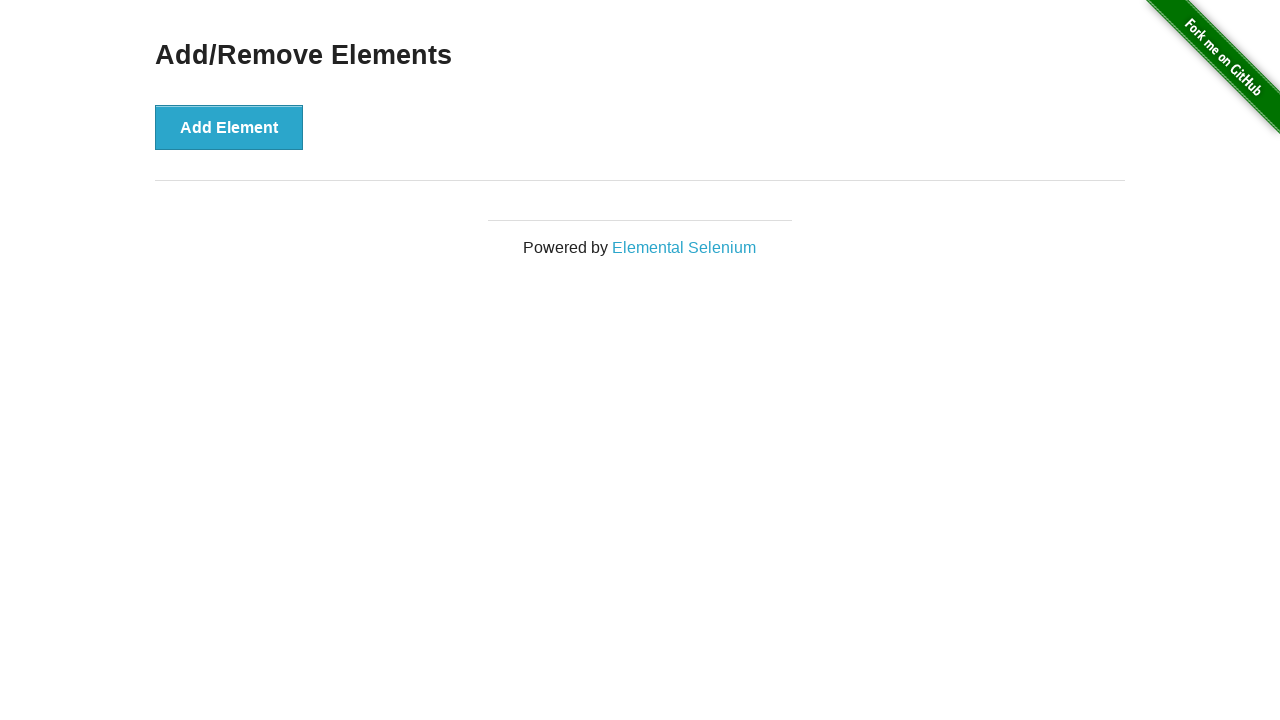